Tests registration form validation when password is less than 6 characters

Starting URL: https://alada.vn/tai-khoan/dang-ky.html

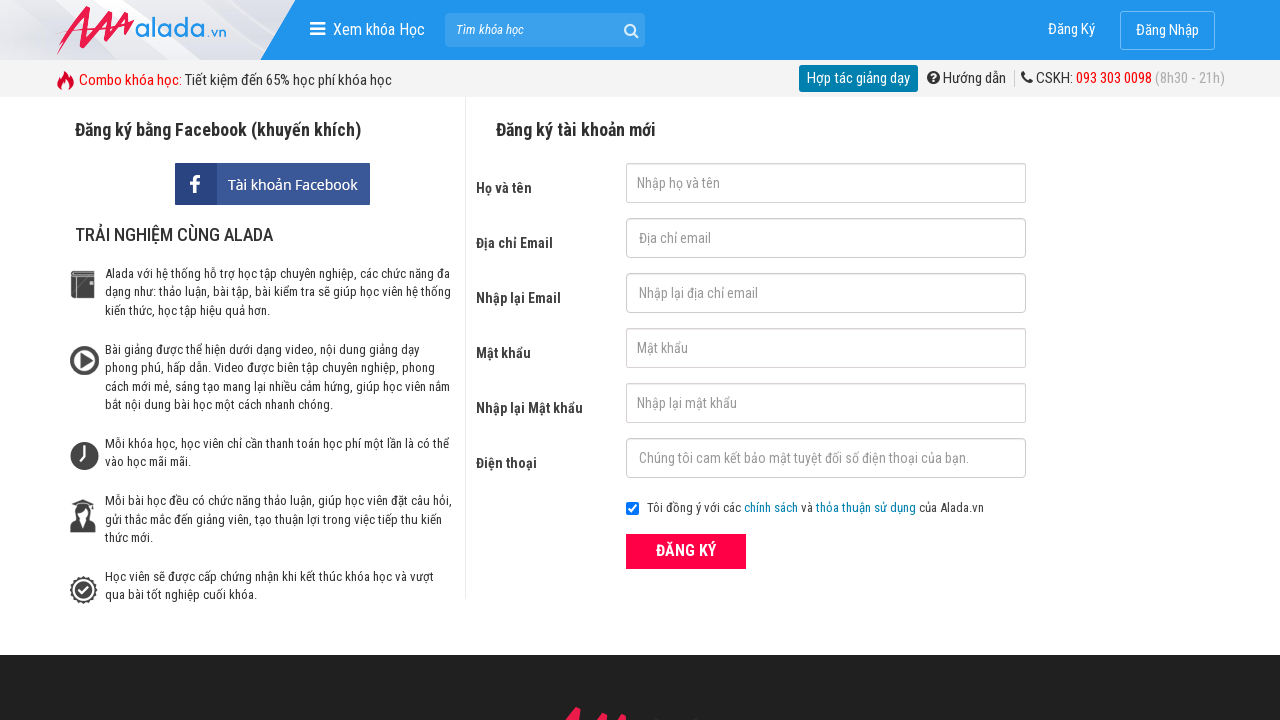

Filled first name field with 'Le Hoang Nam' on #txtFirstname
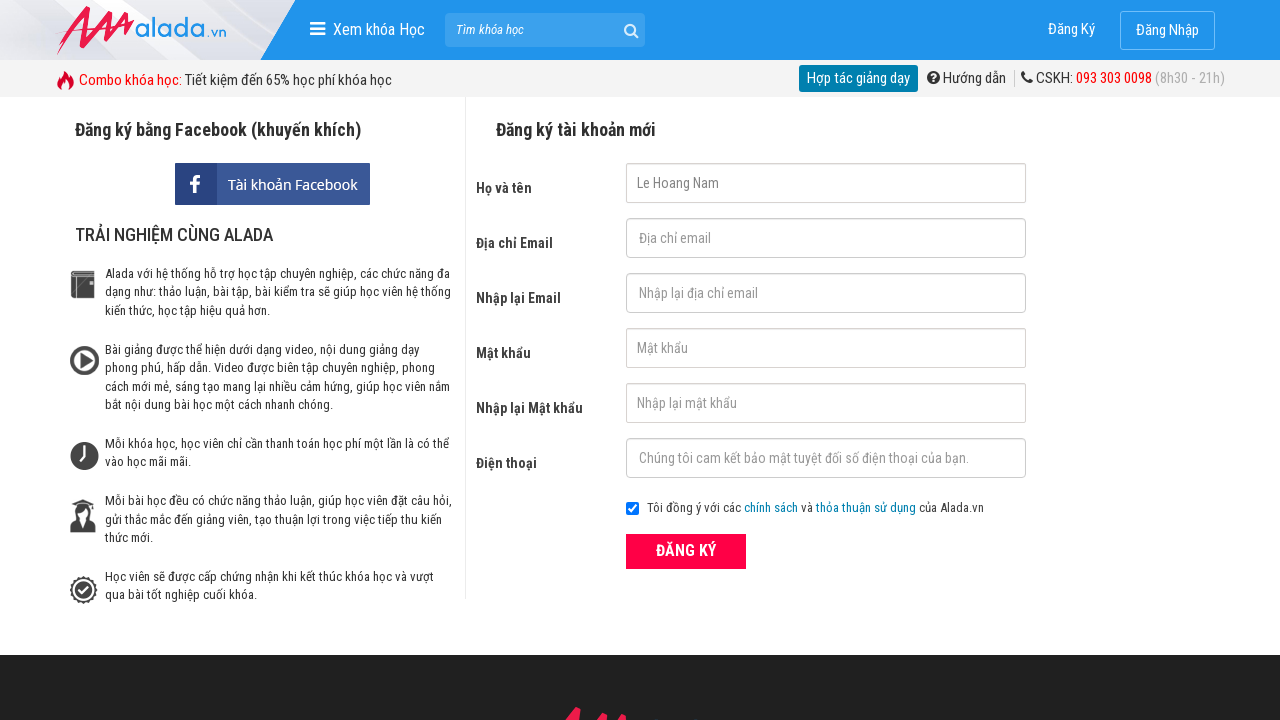

Filled email field with 'hoangnam99@gmail.com' on #txtEmail
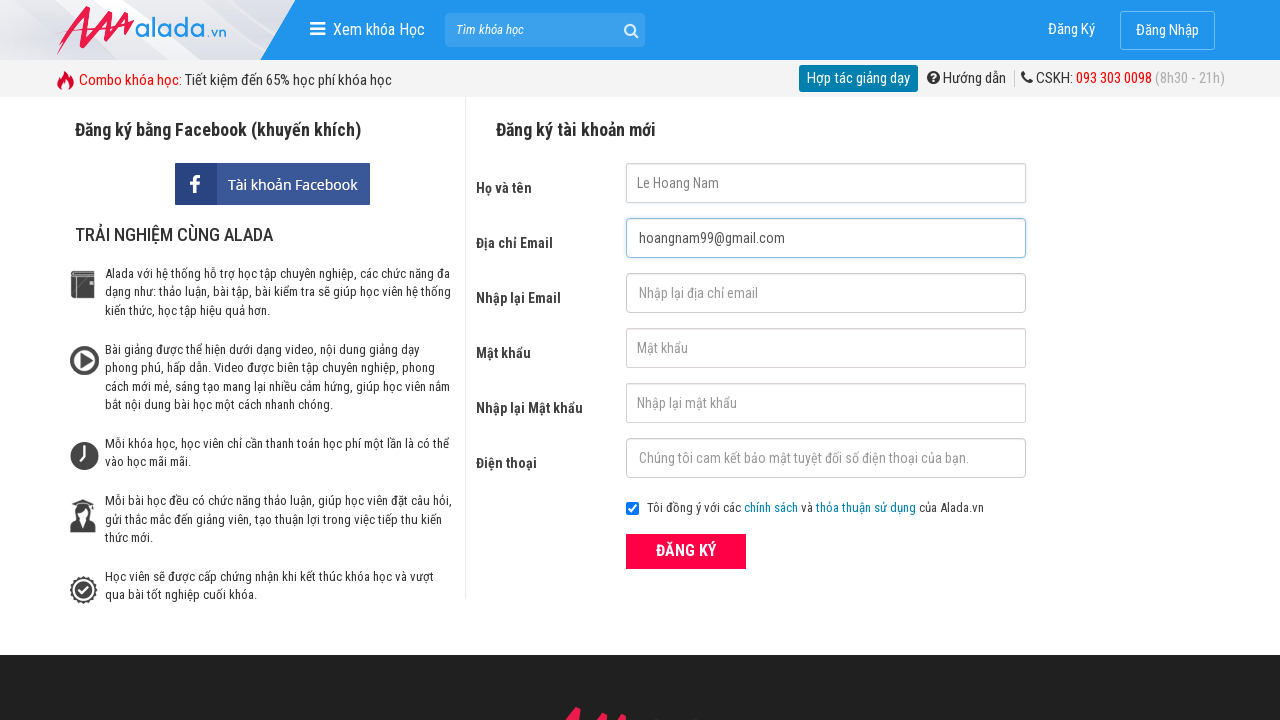

Filled confirm email field with 'hoangnam99@gmail.com' on #txtCEmail
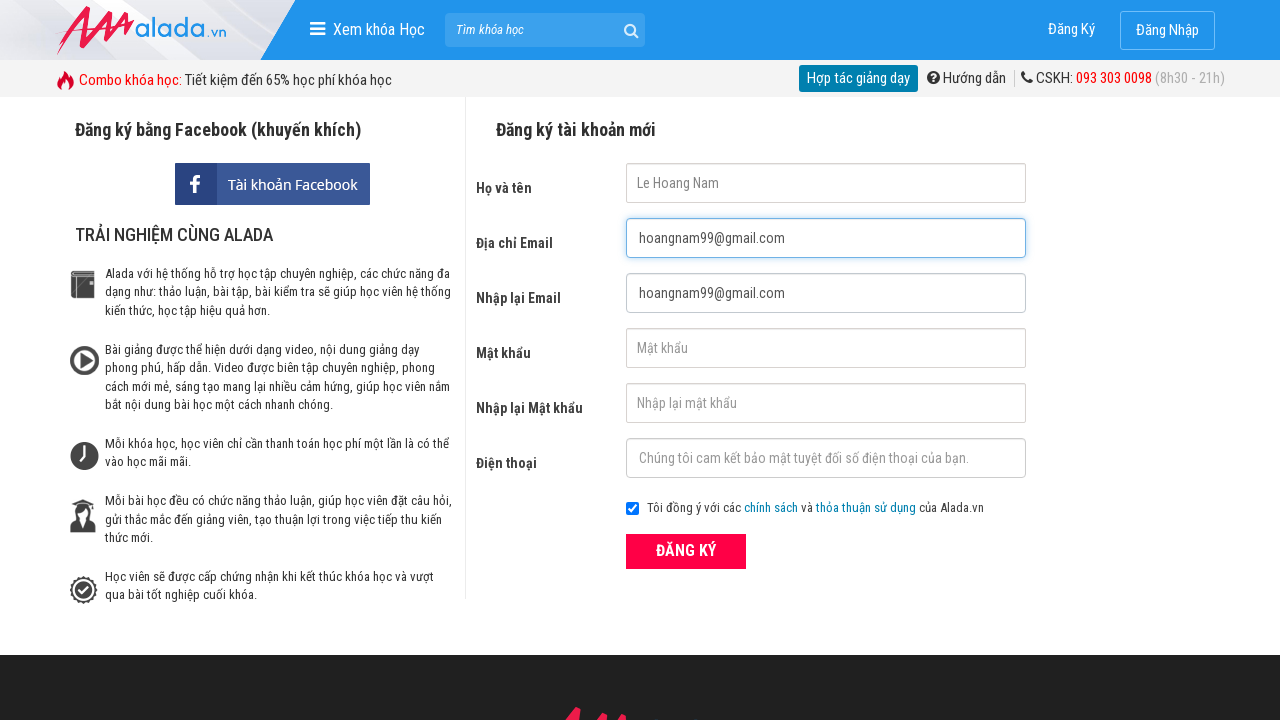

Filled password field with '12345' (less than 6 characters) on #txtPassword
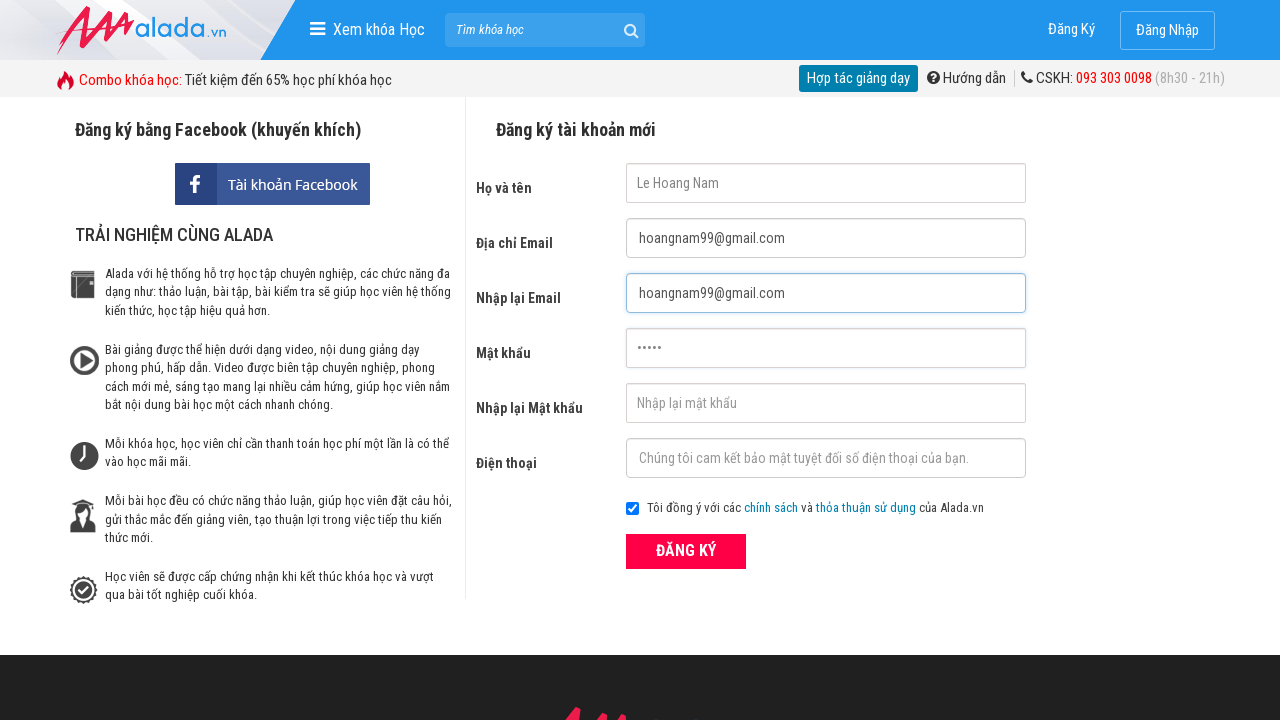

Filled confirm password field with '12345' on #txtCPassword
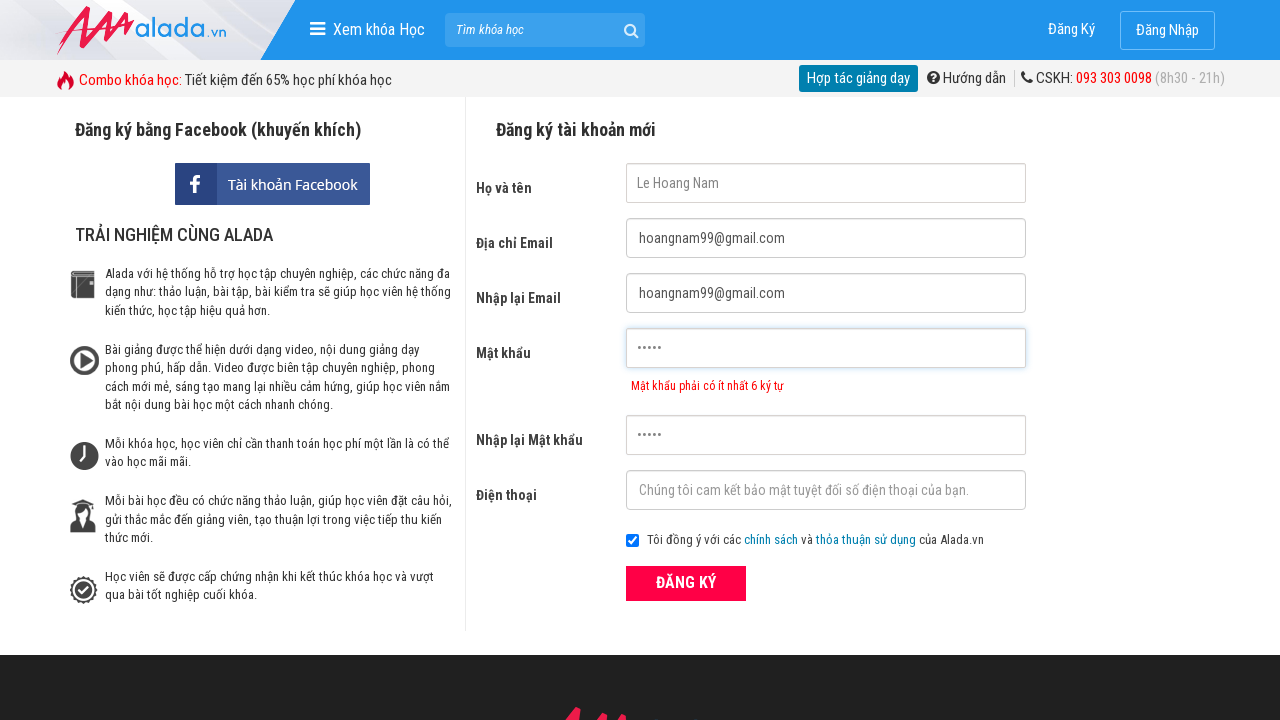

Filled phone field with '0912555666' on #txtPhone
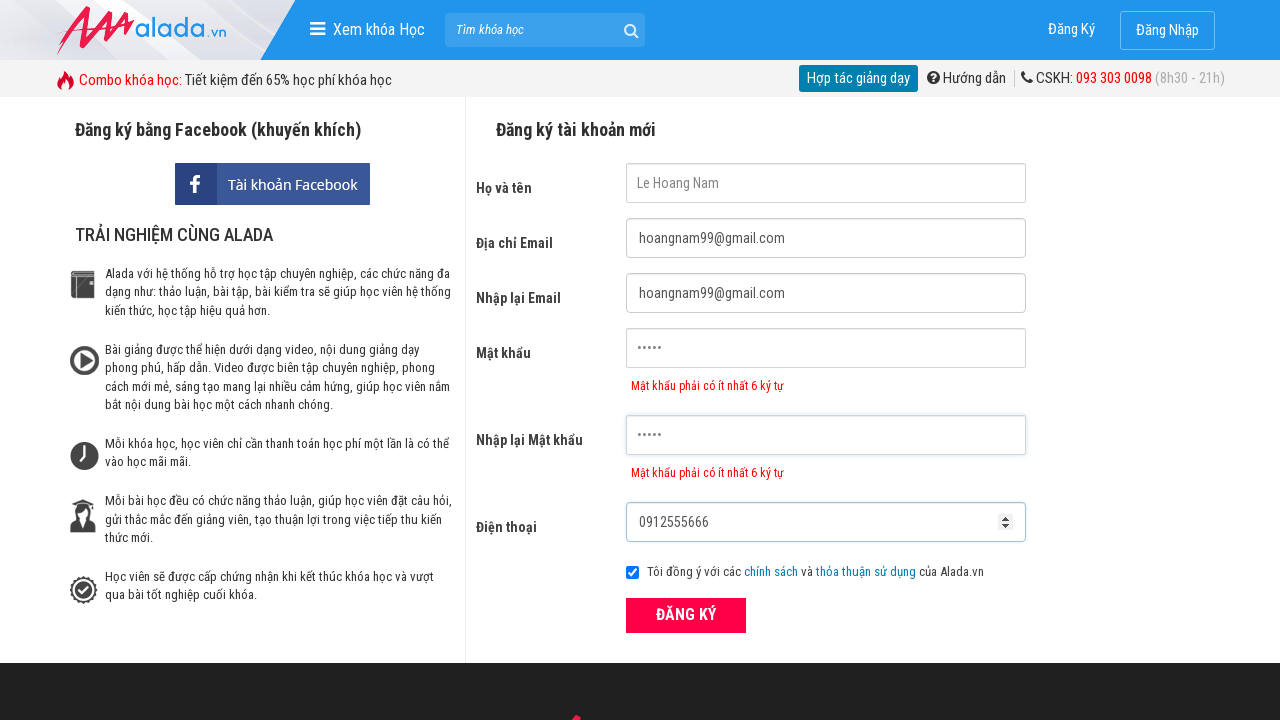

Clicked register button to submit form at (686, 615) on button[type='submit']
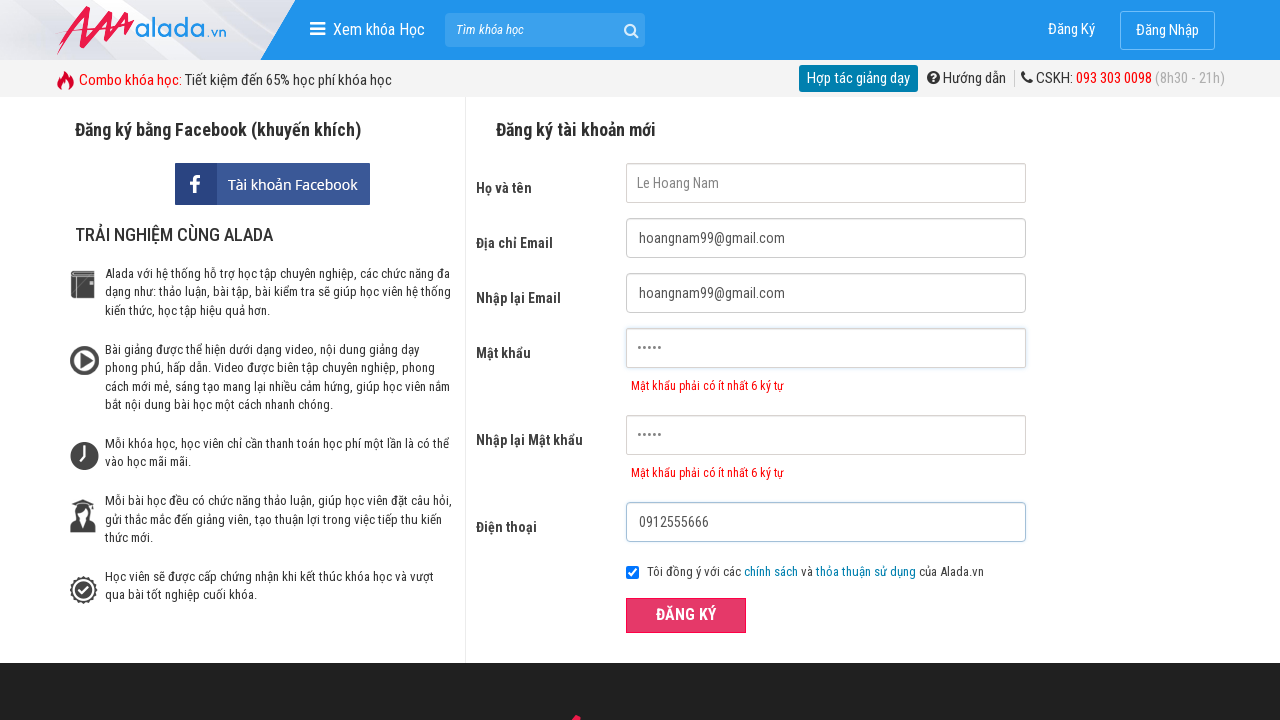

Password error message appeared validating password length requirement
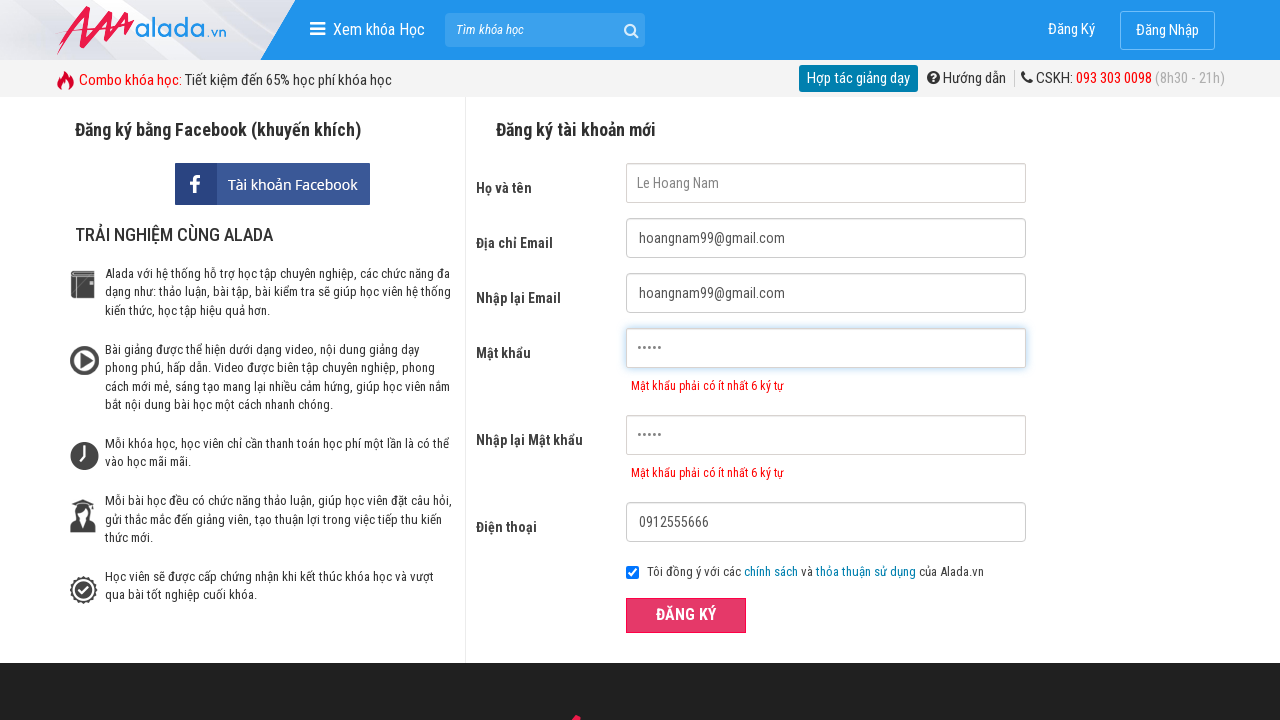

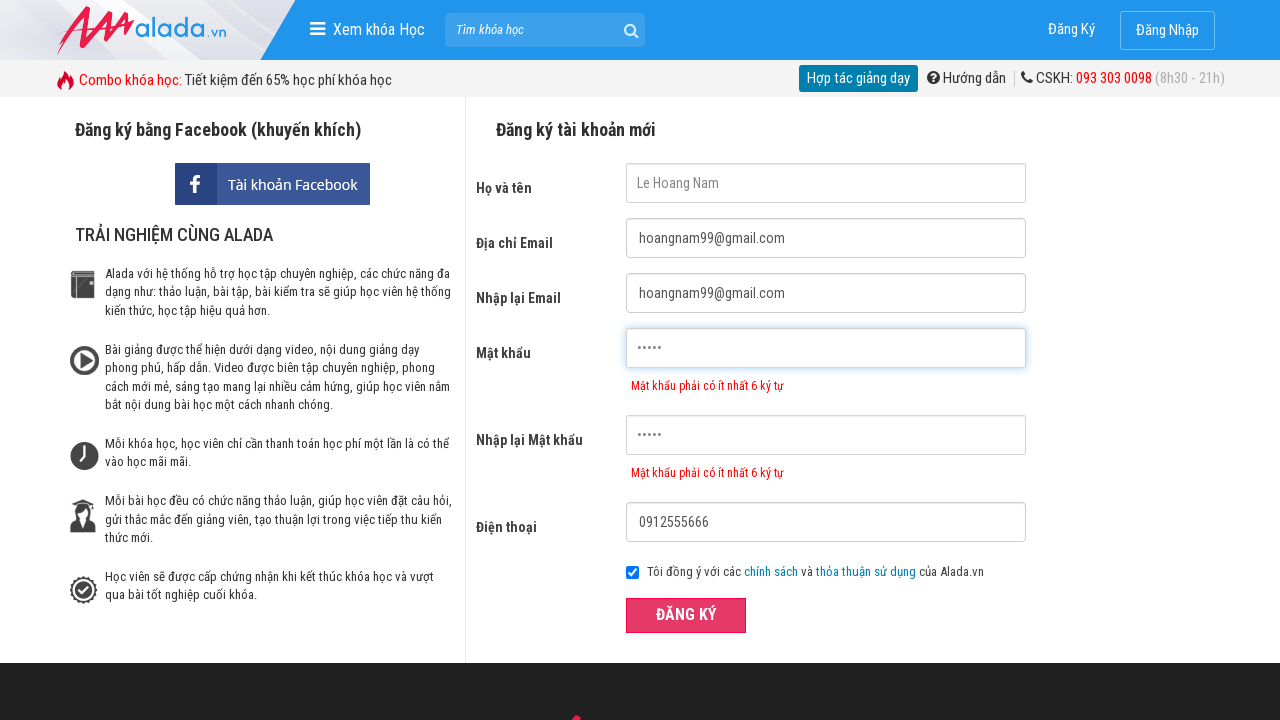